Tests scroll functionality using JavaScript by scrolling down to a "CYDEO" link at the bottom of a large page, then scrolling back up to the "Home" link at the top.

Starting URL: https://practice.cydeo.com/large

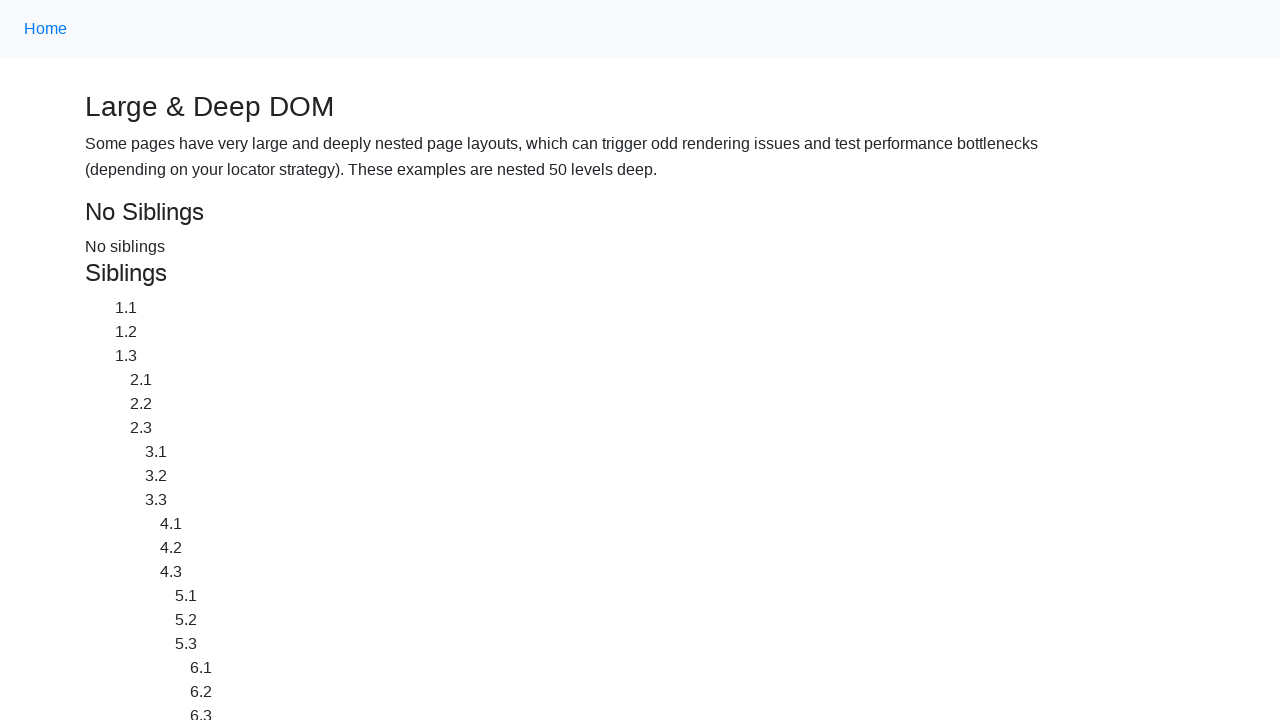

Located CYDEO link at the bottom of the page
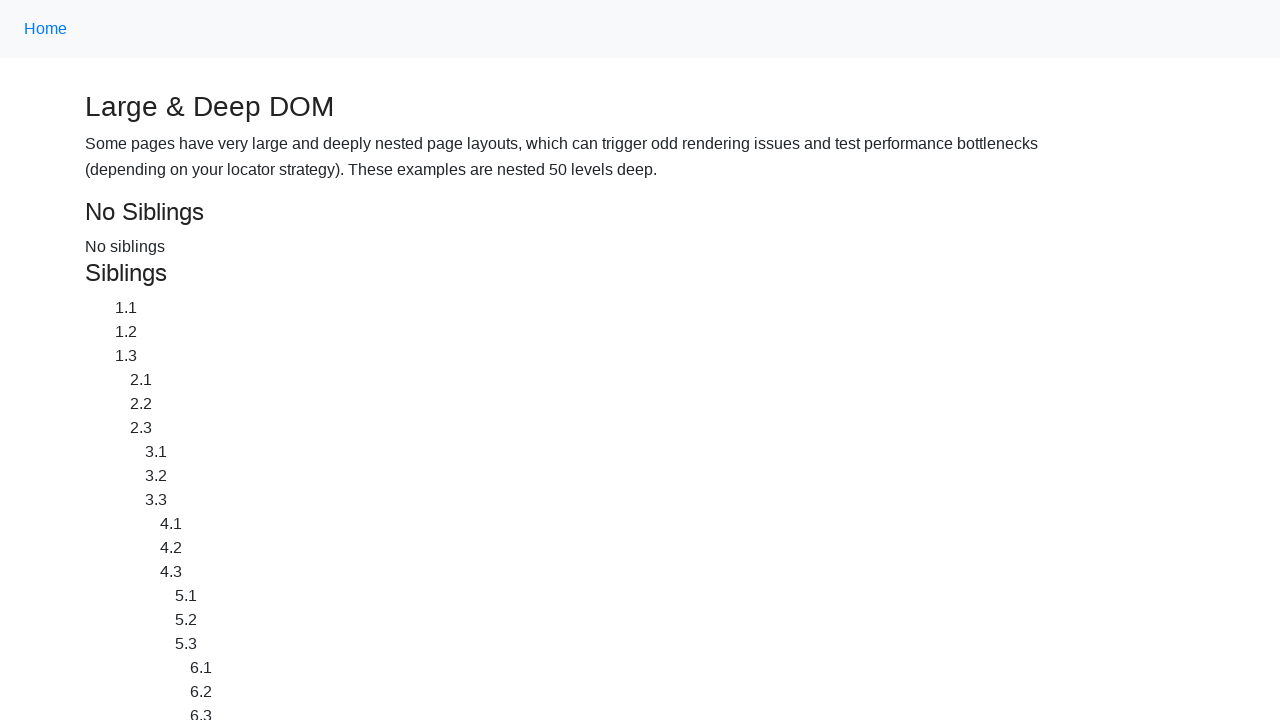

Located Home link at the top of the page
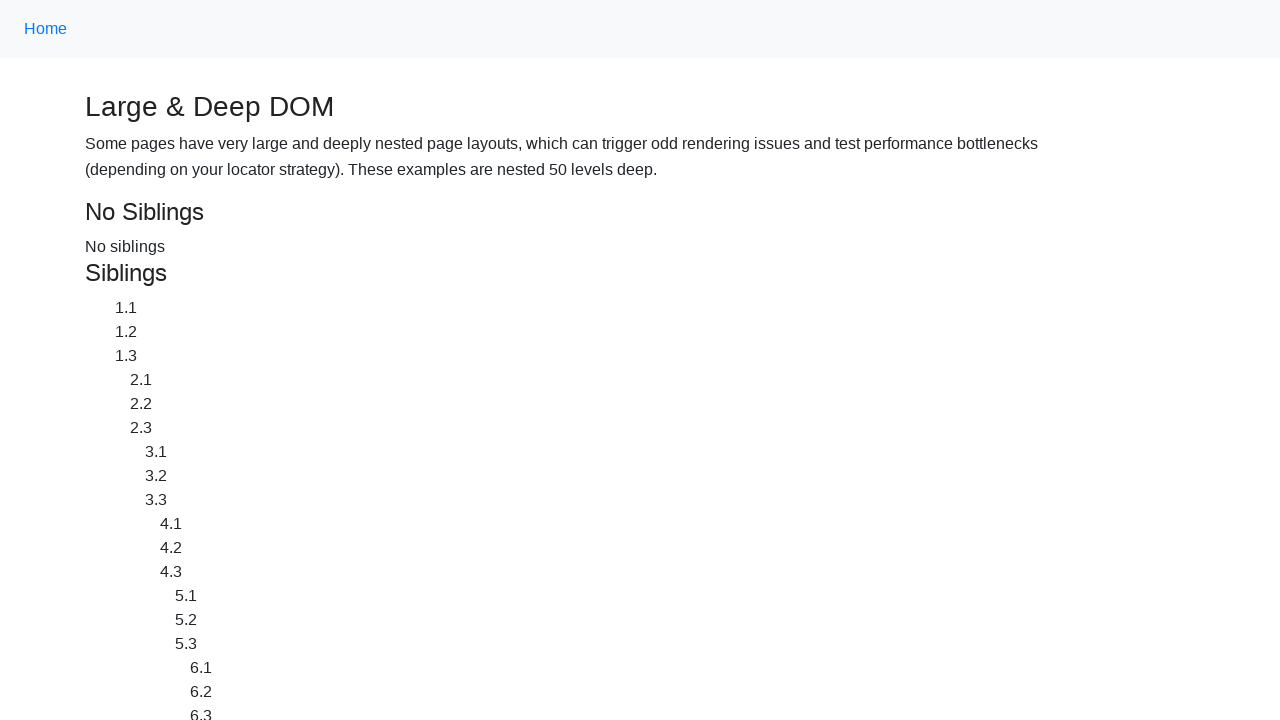

Scrolled down to CYDEO link using JavaScript
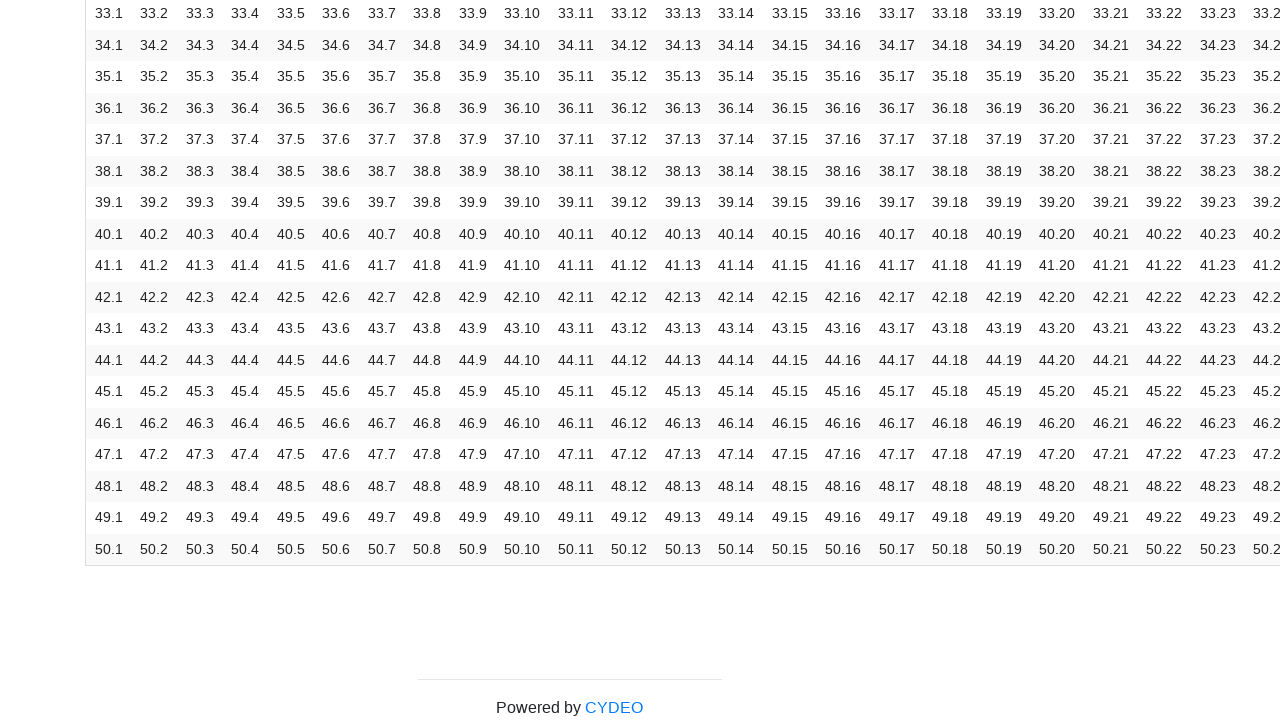

Waited 1 second to observe the scroll to CYDEO link
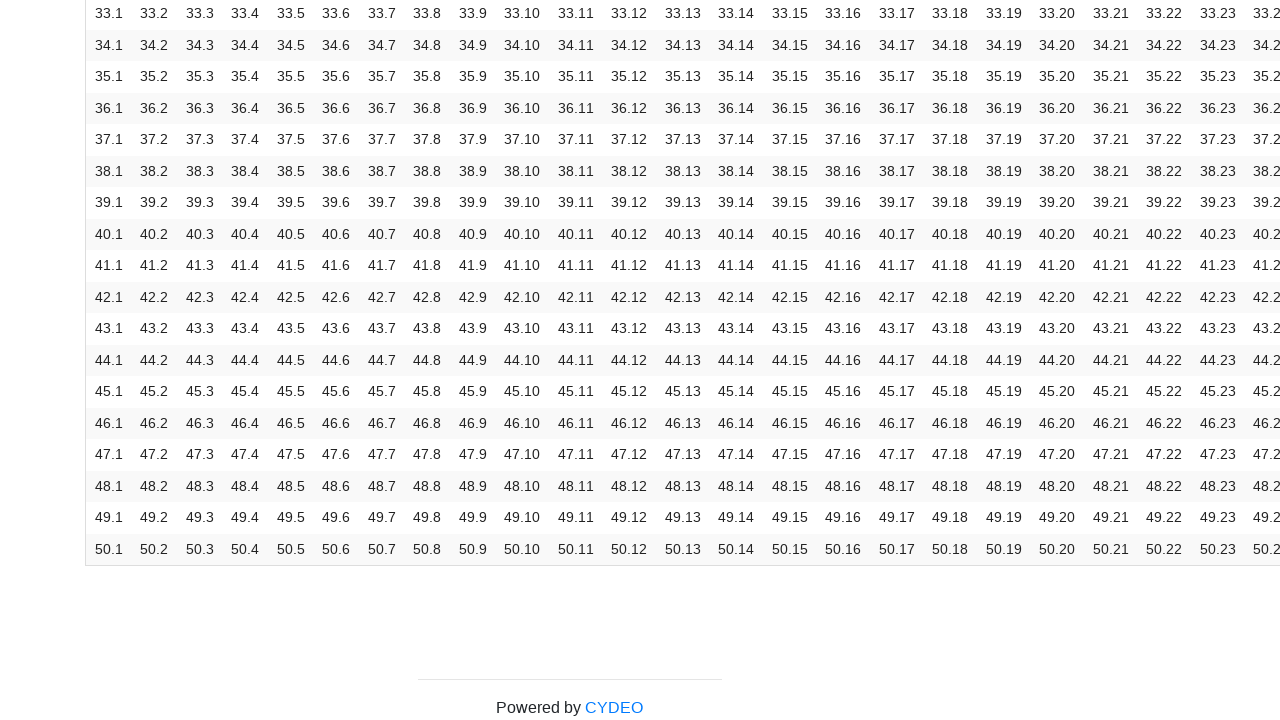

Scrolled up to Home link using JavaScript
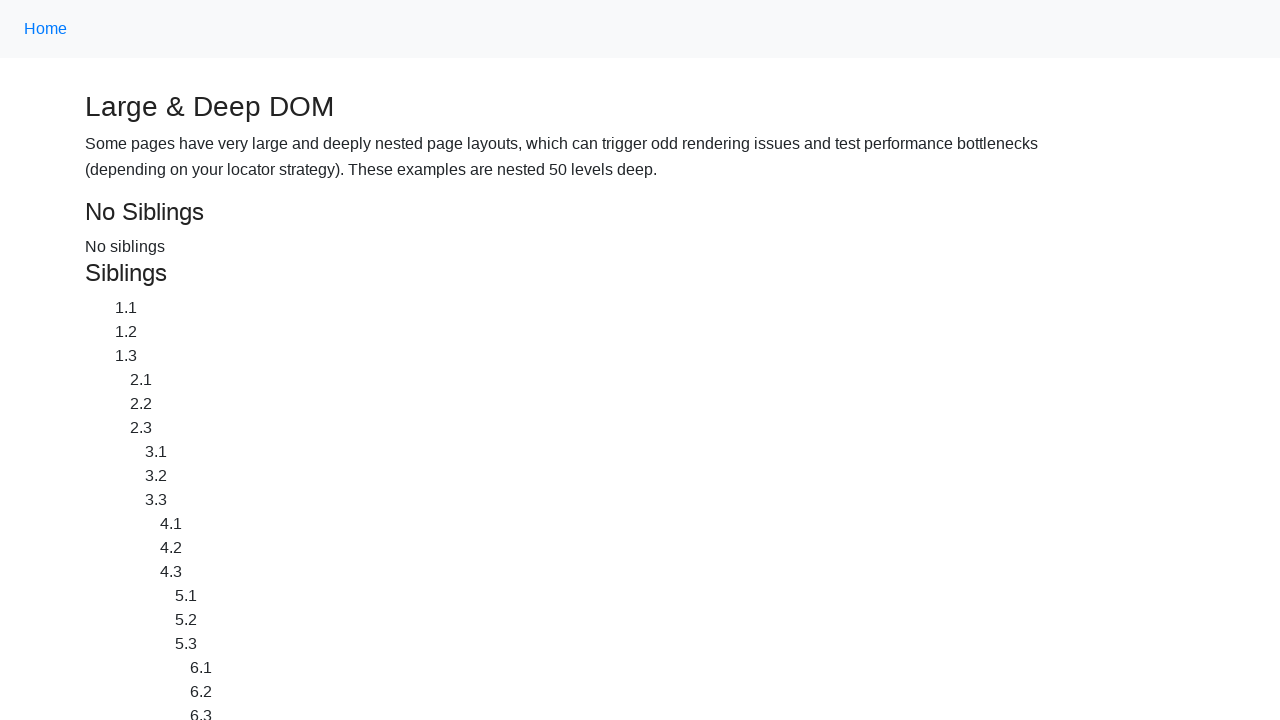

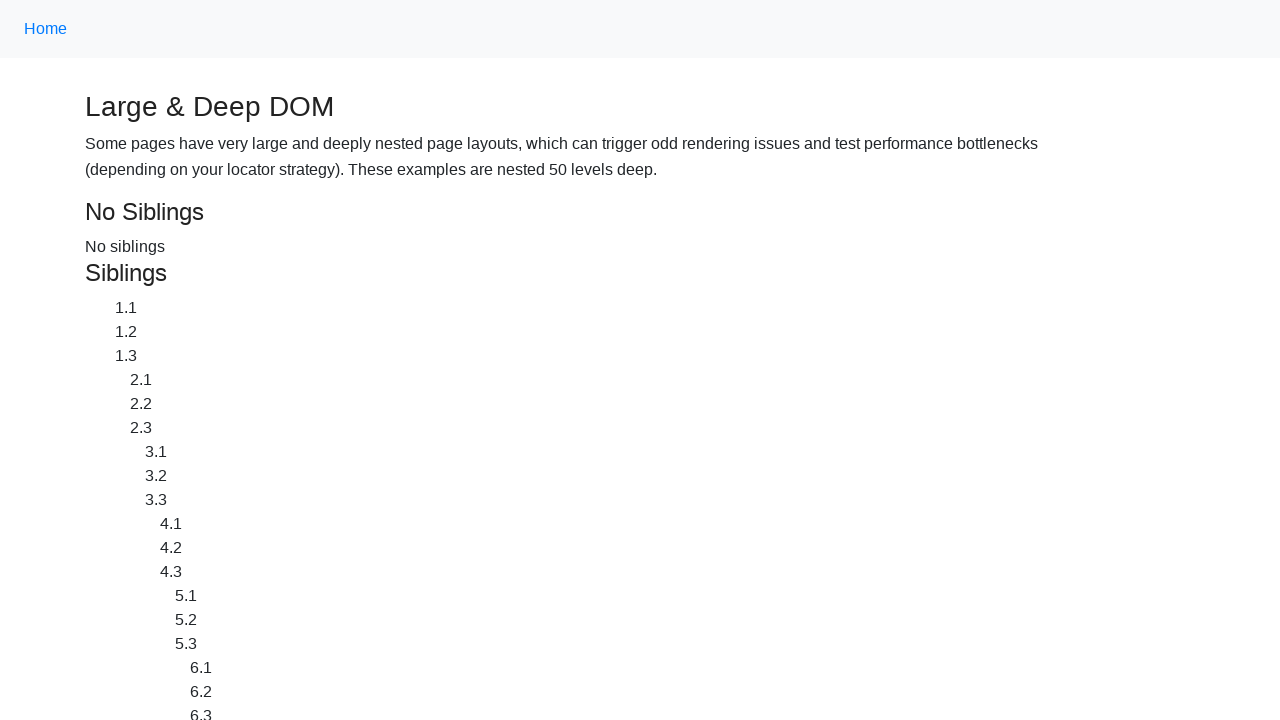